Tests notification message functionality by clicking a link that triggers a notification and verifying the notification message is displayed with the expected "Action successful" text.

Starting URL: http://the-internet.herokuapp.com/notification_message_rendered

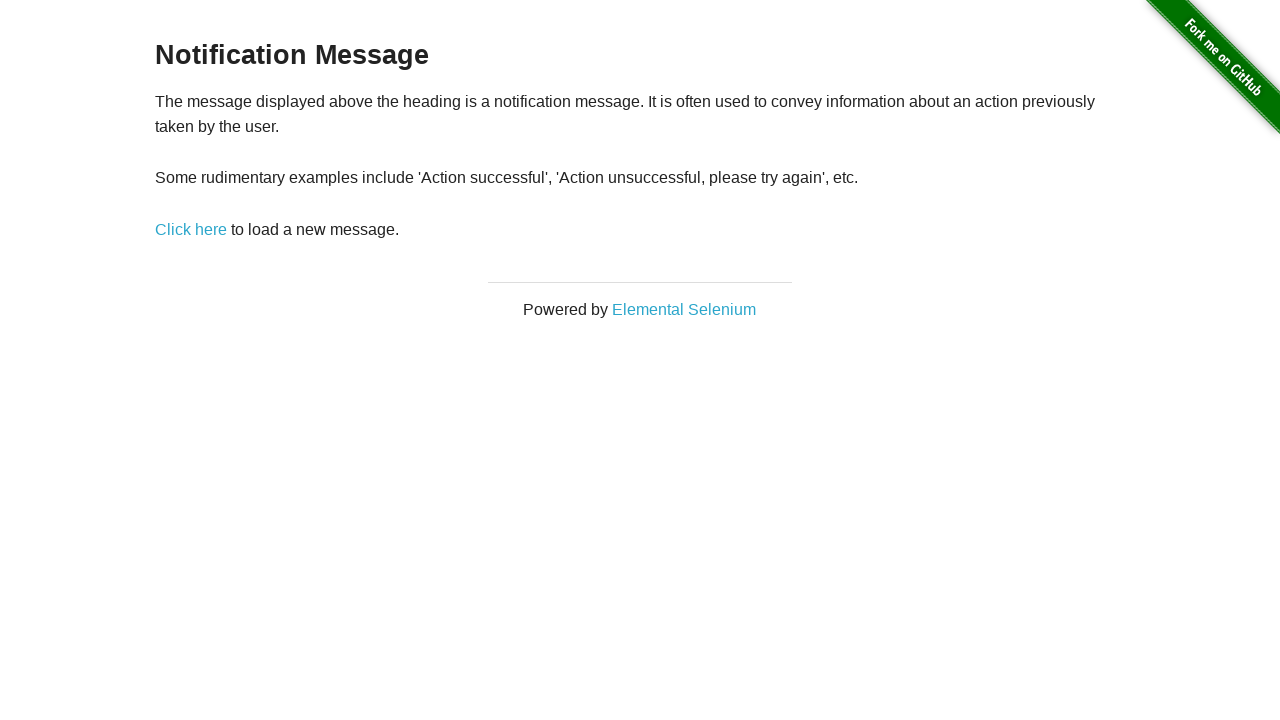

Clicked link to trigger notification message at (191, 229) on xpath=//*[@id='content']/div/p/a
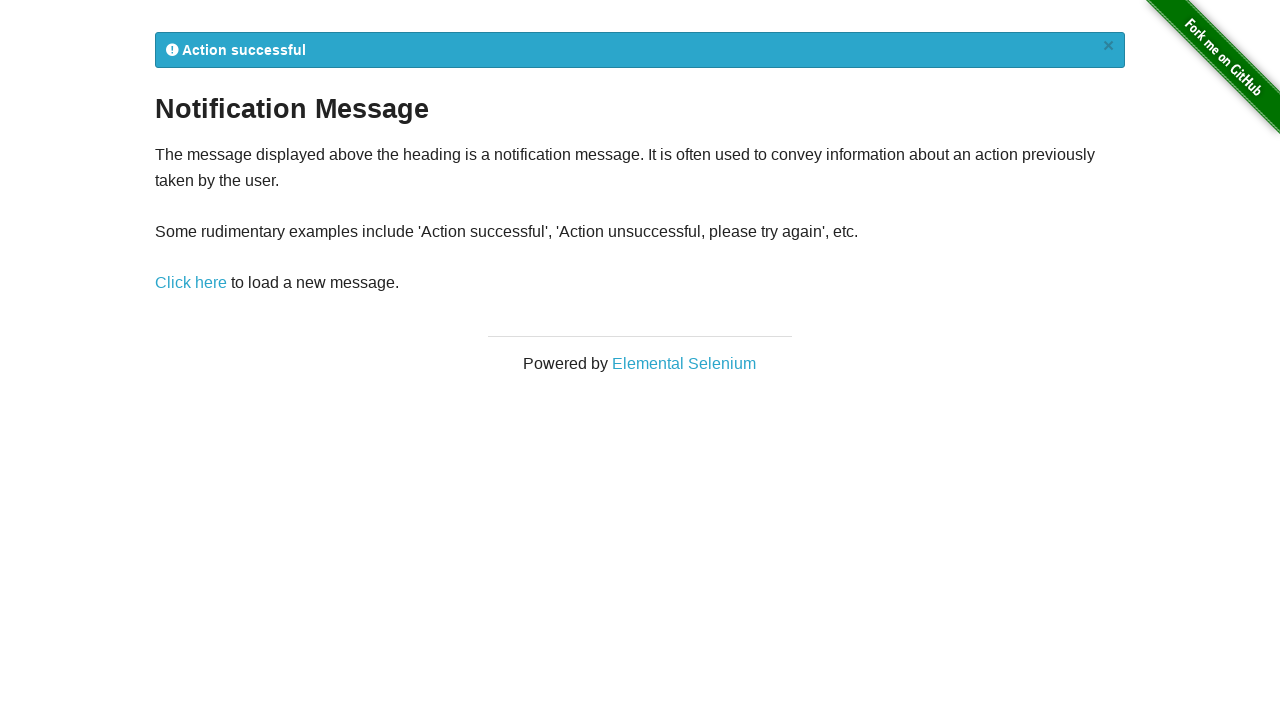

Flash notification element became visible
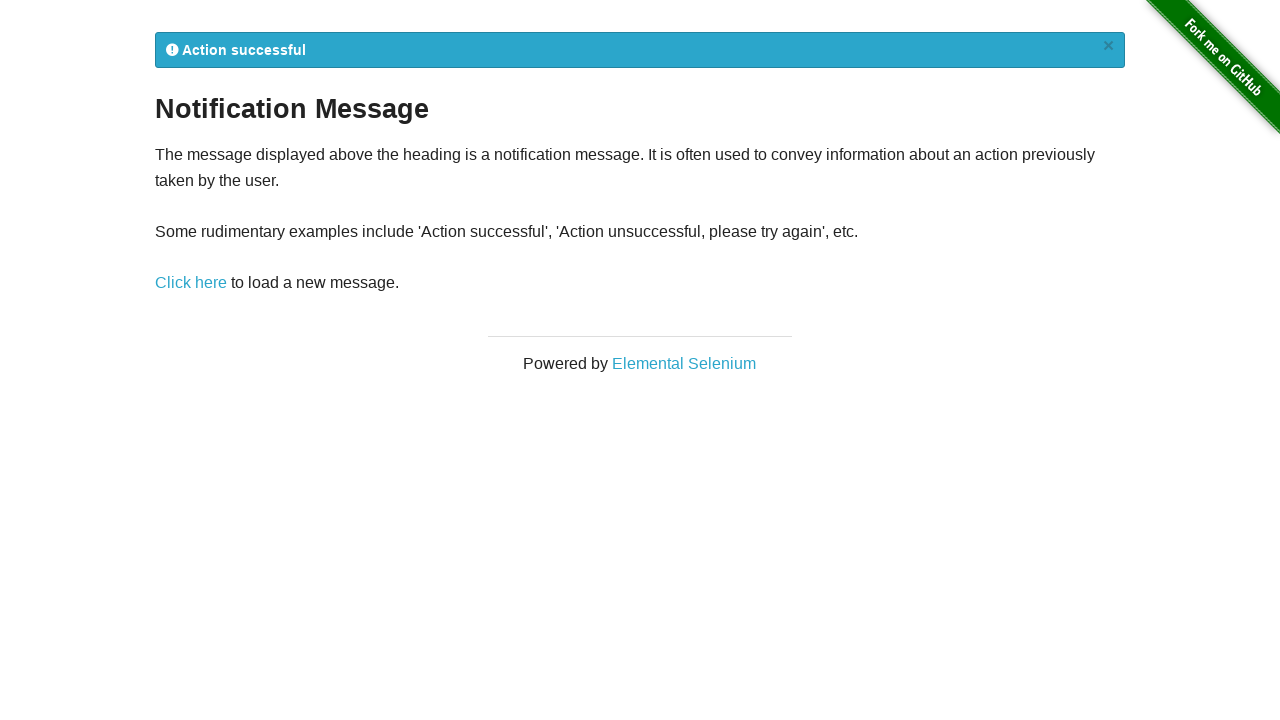

Verified flash notification is visible
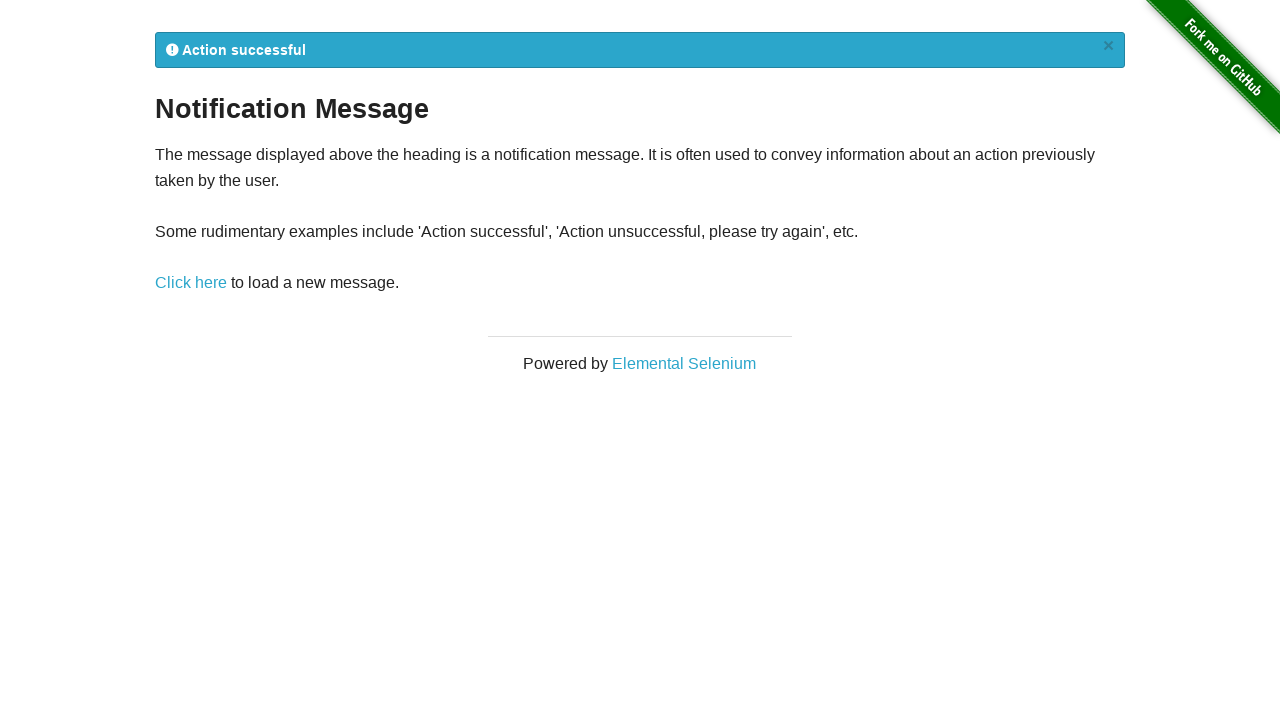

Verified notification message text starts with 'Action successful'
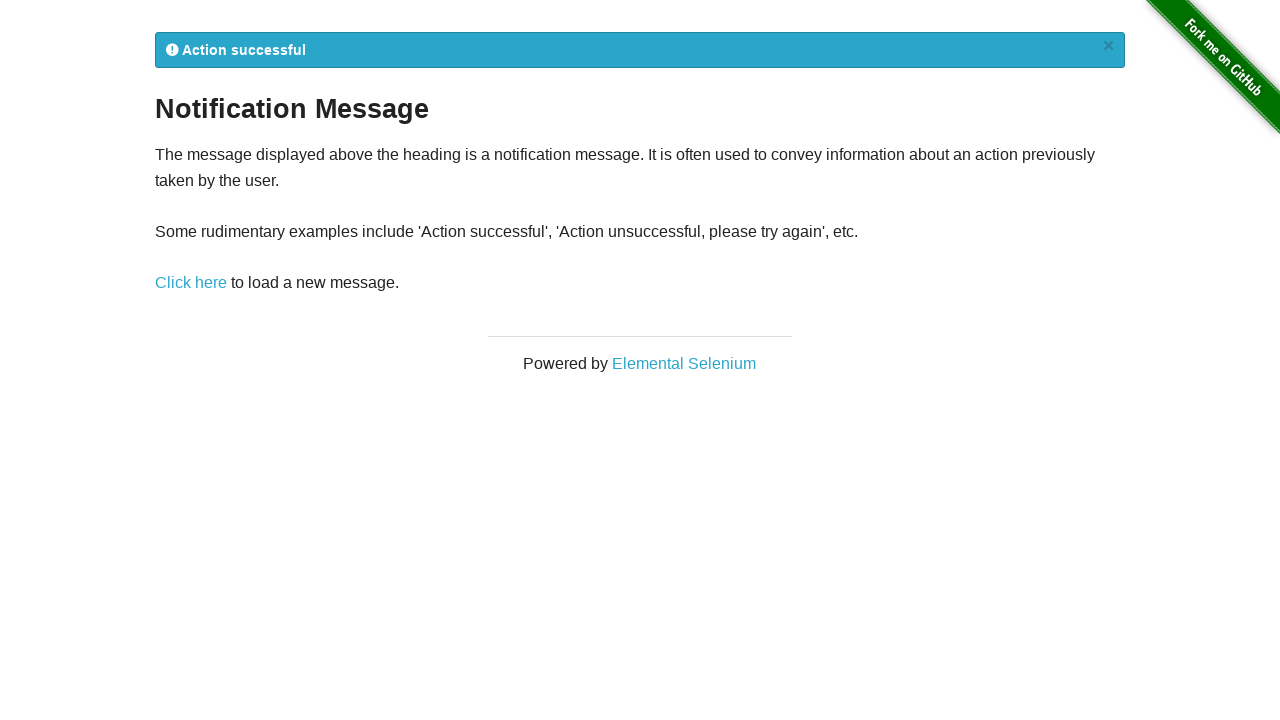

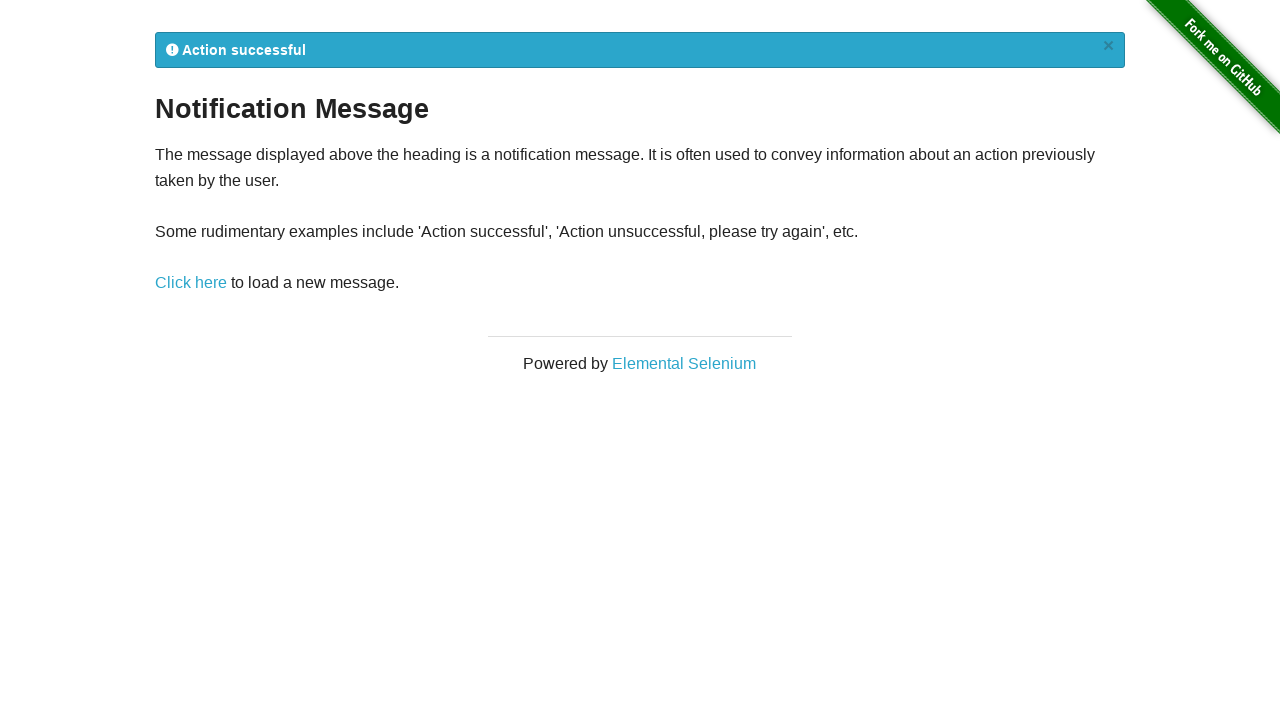